Tests form submission on W3Schools tryit editor by switching to the iframe, filling first name and last name fields, and clicking the submit button

Starting URL: https://www.w3schools.com/tags/tryit.asp?filename=tryhtml_input_test

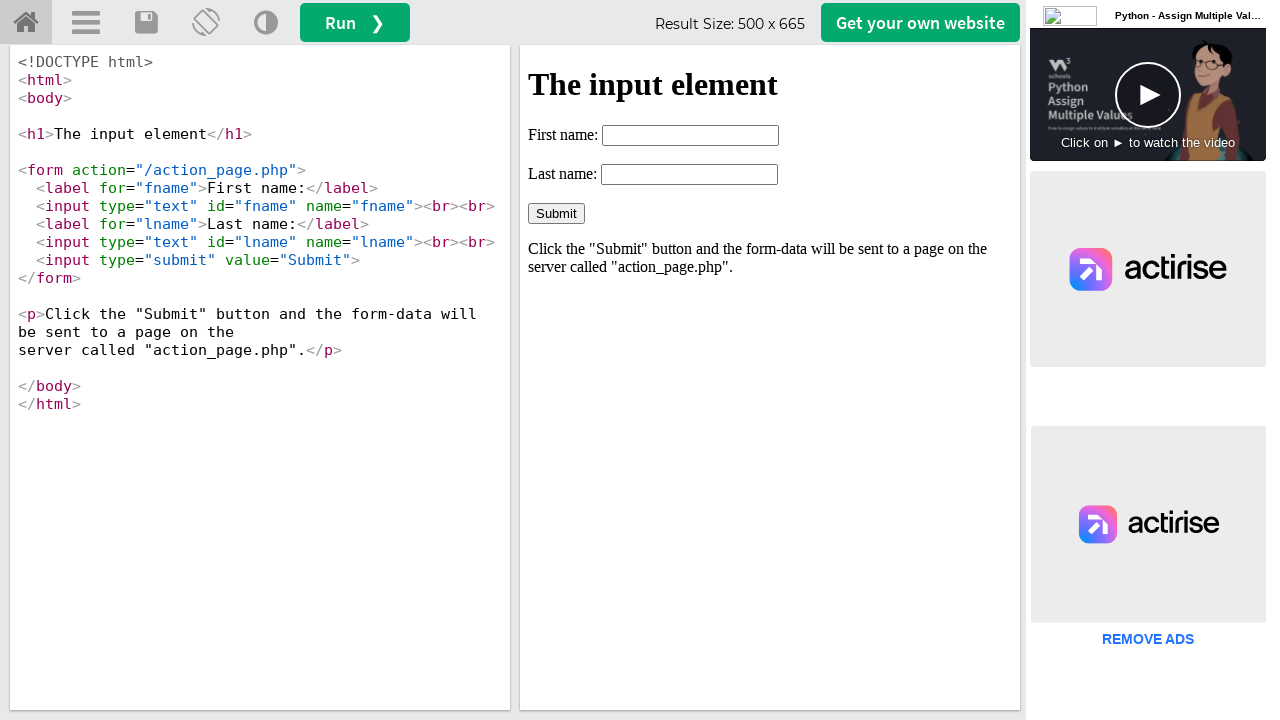

Located iframe with id 'iframeResult' containing the form
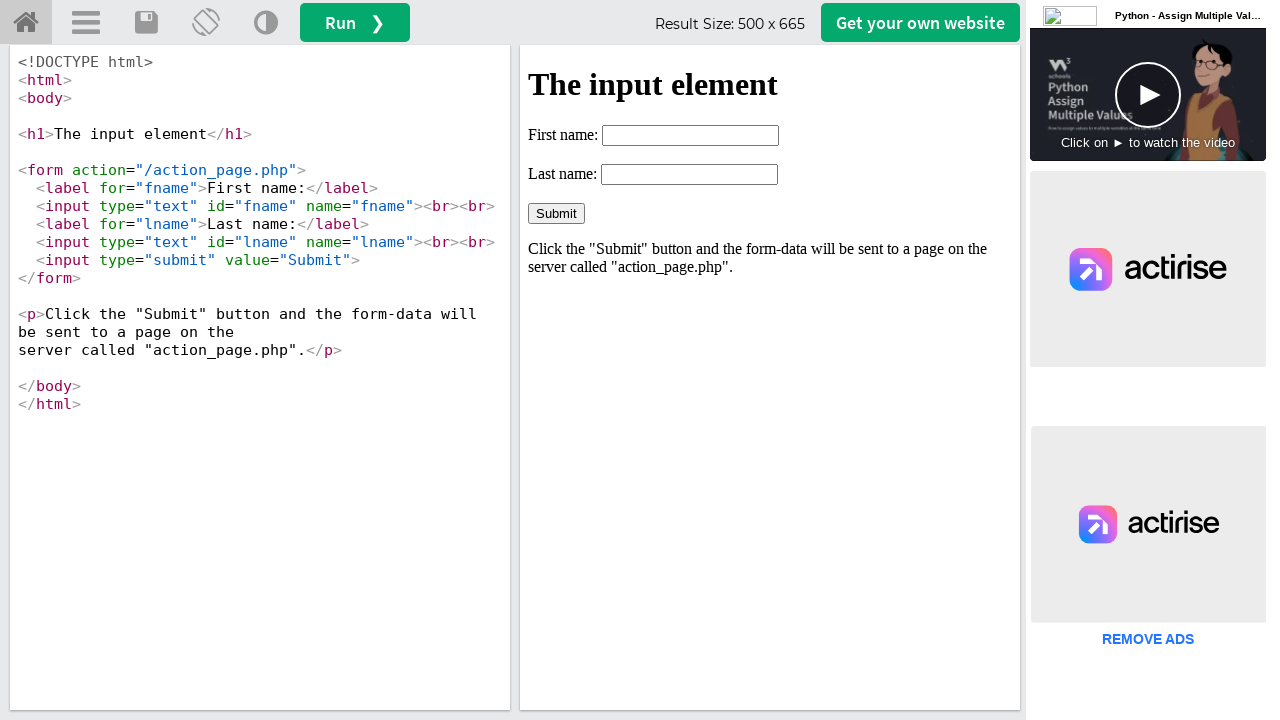

Filled first name field with 'Ankush' on #iframeResult >> internal:control=enter-frame >> input#fname
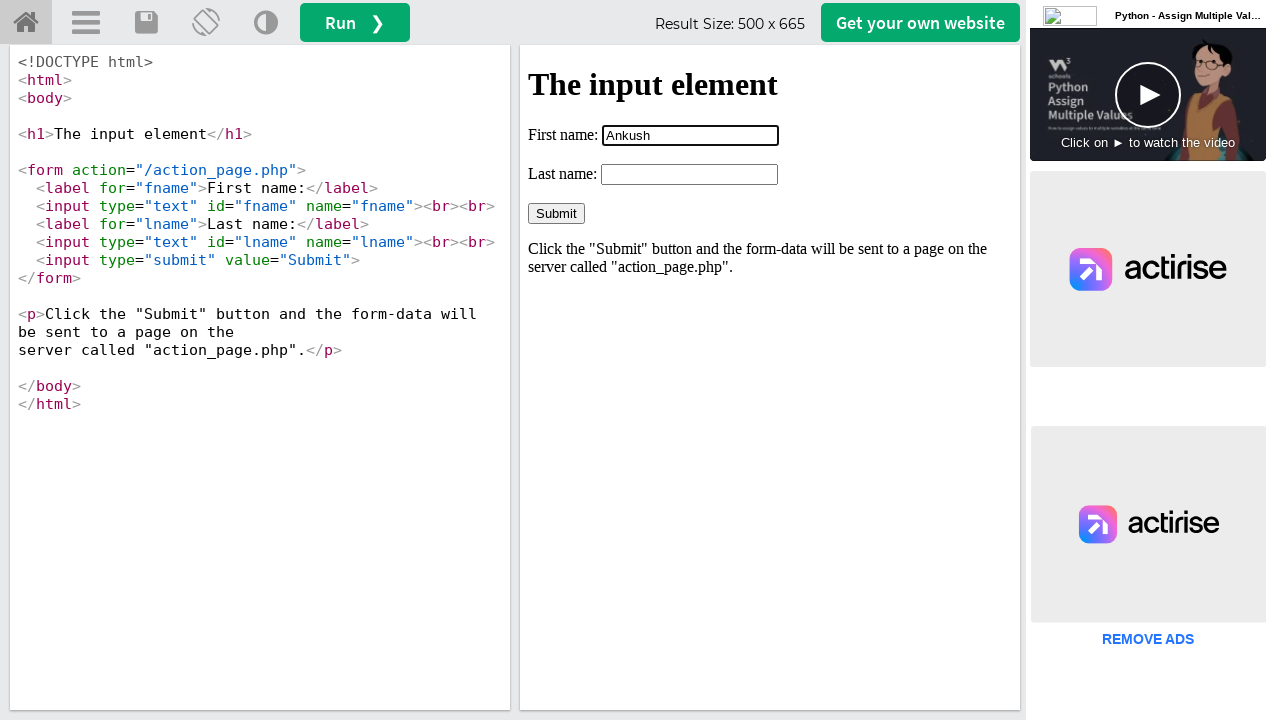

Filled last name field with 'Horke' on #iframeResult >> internal:control=enter-frame >> input#lname
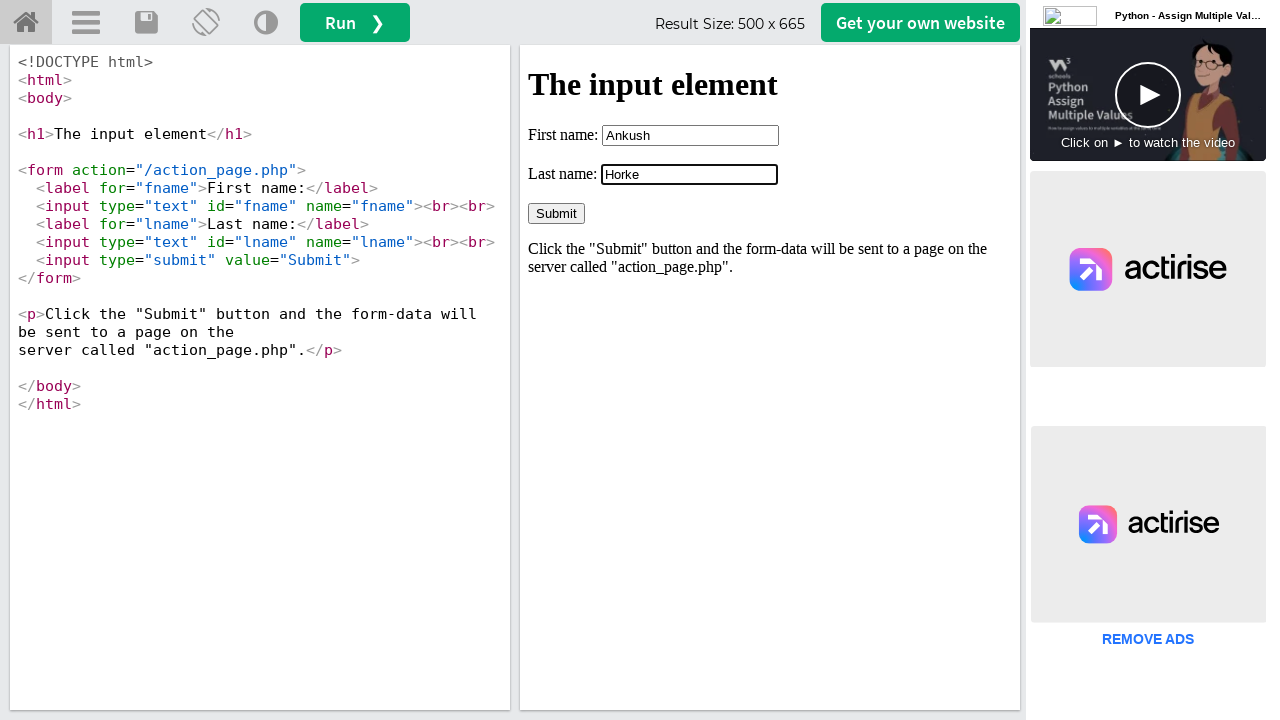

Clicked the Submit button to submit the form at (556, 213) on #iframeResult >> internal:control=enter-frame >> input[value='Submit']
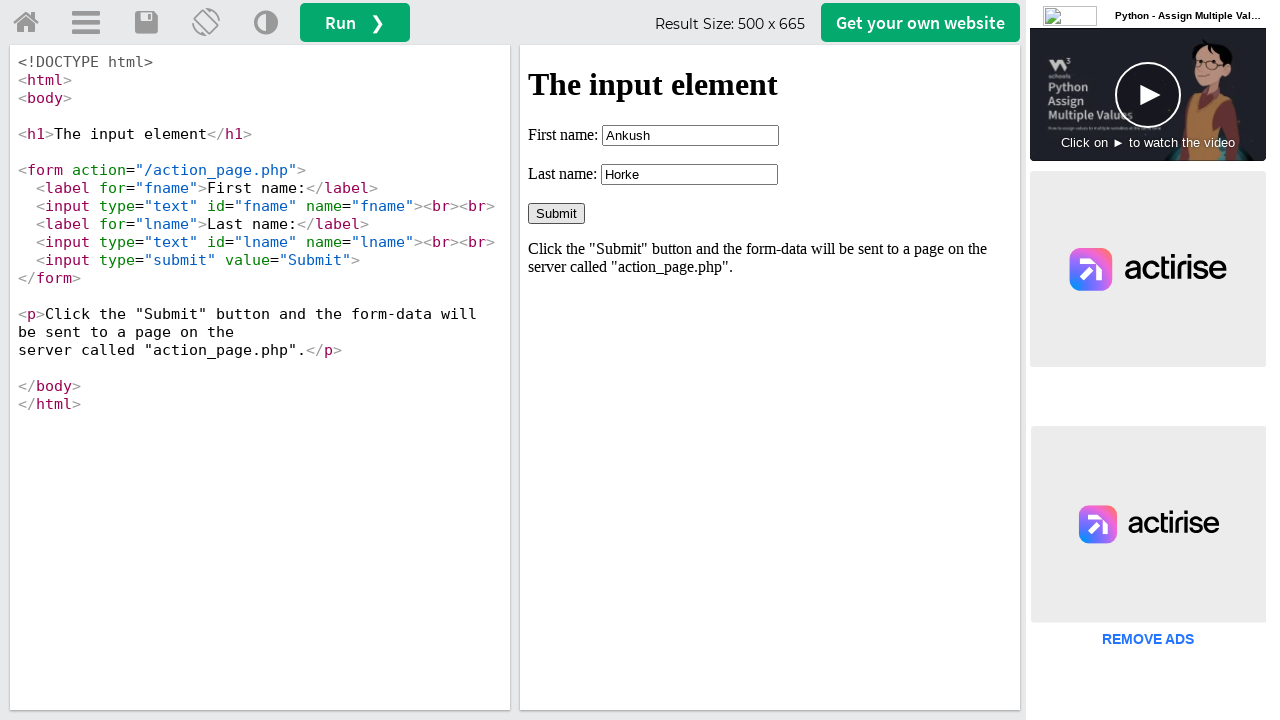

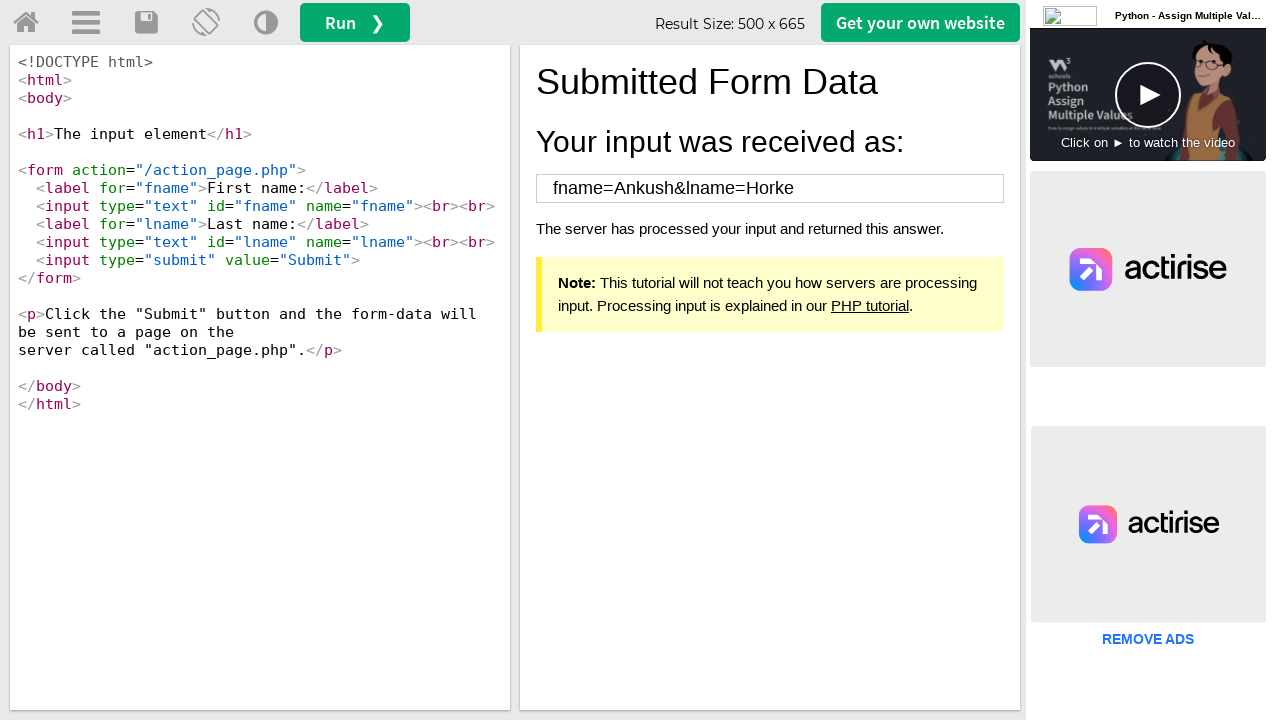